Tests drag and drop functionality on the jQuery UI demo page by switching to an iframe and dragging a draggable element onto a droppable target.

Starting URL: https://jqueryui.com/droppable/

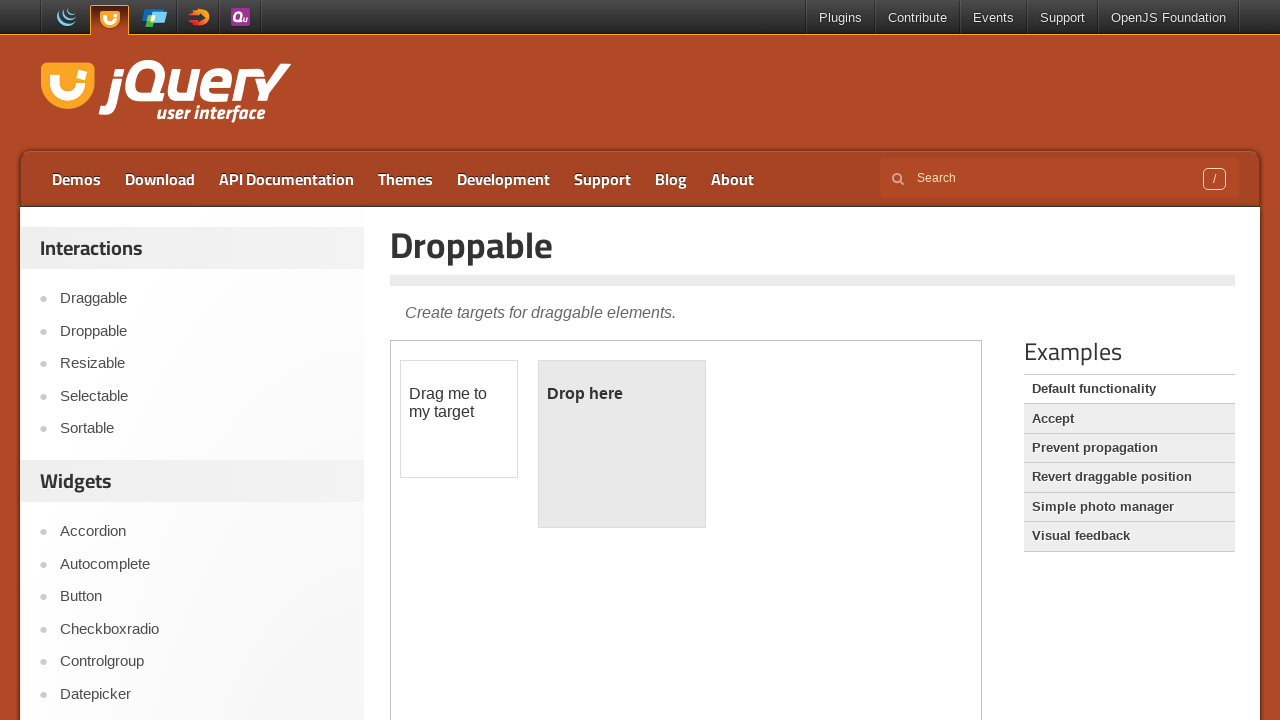

Navigated to jQuery UI droppable demo page
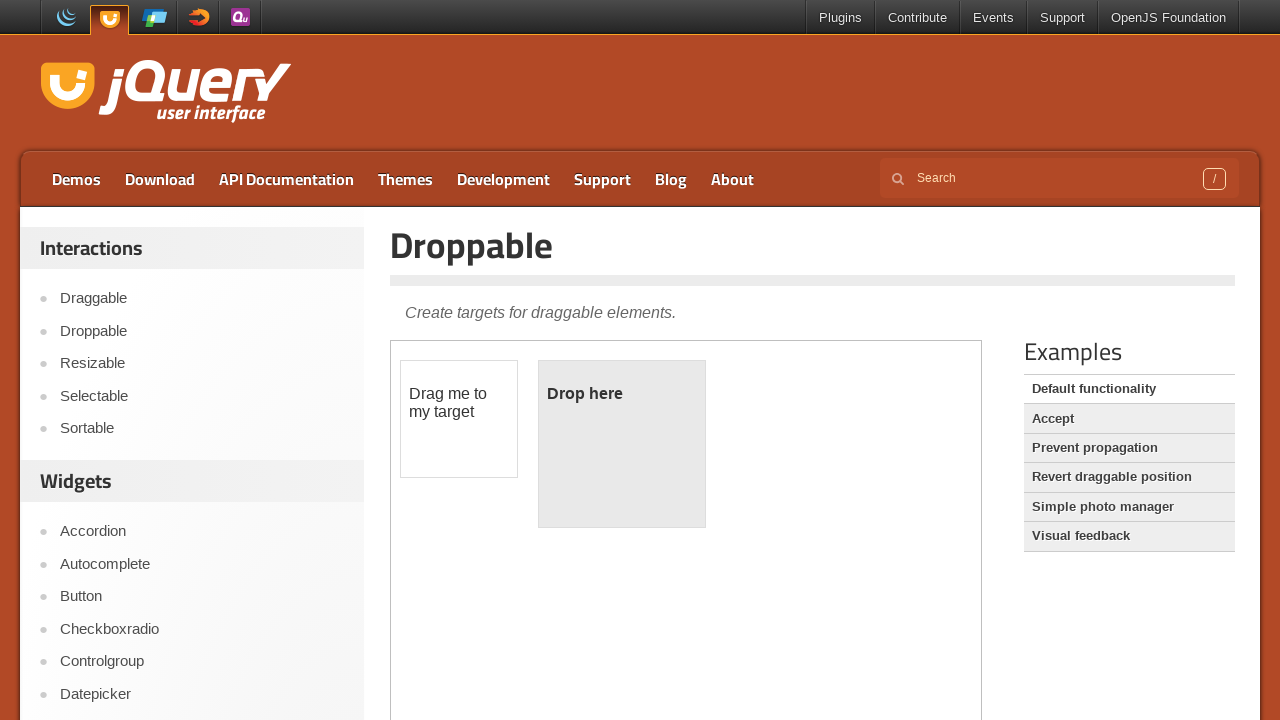

Located the demo iframe
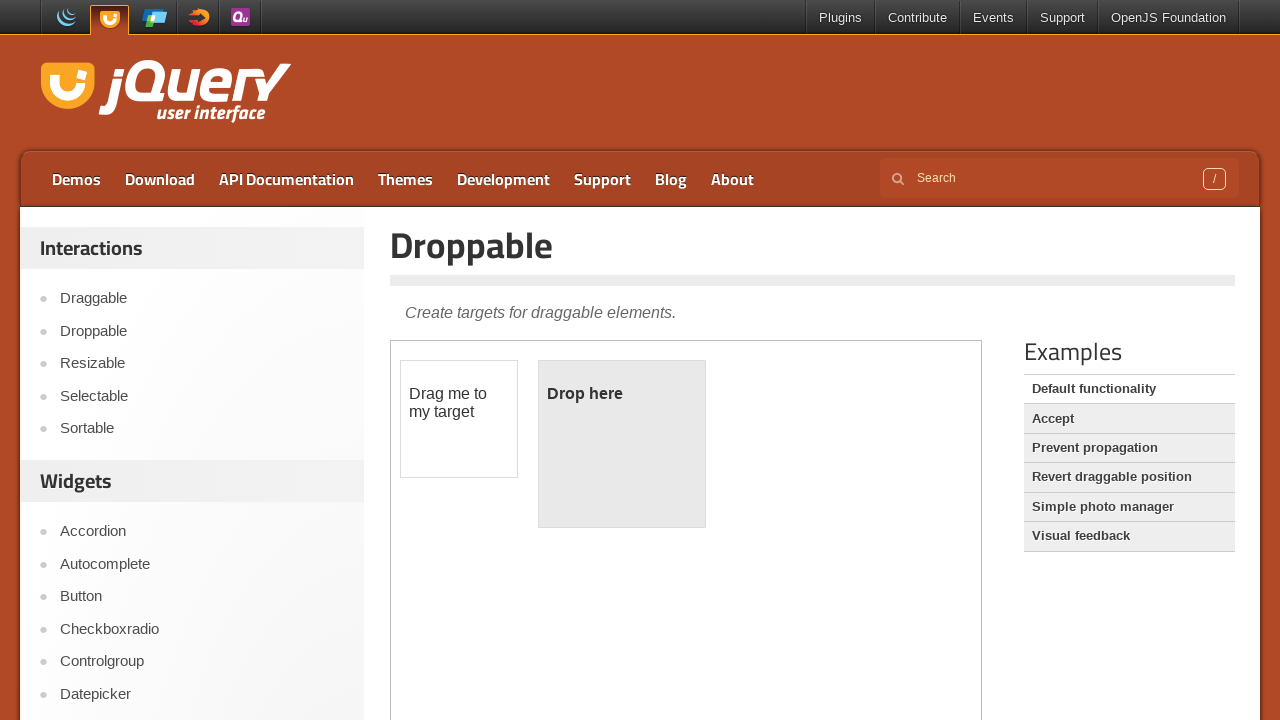

Located the draggable element within iframe
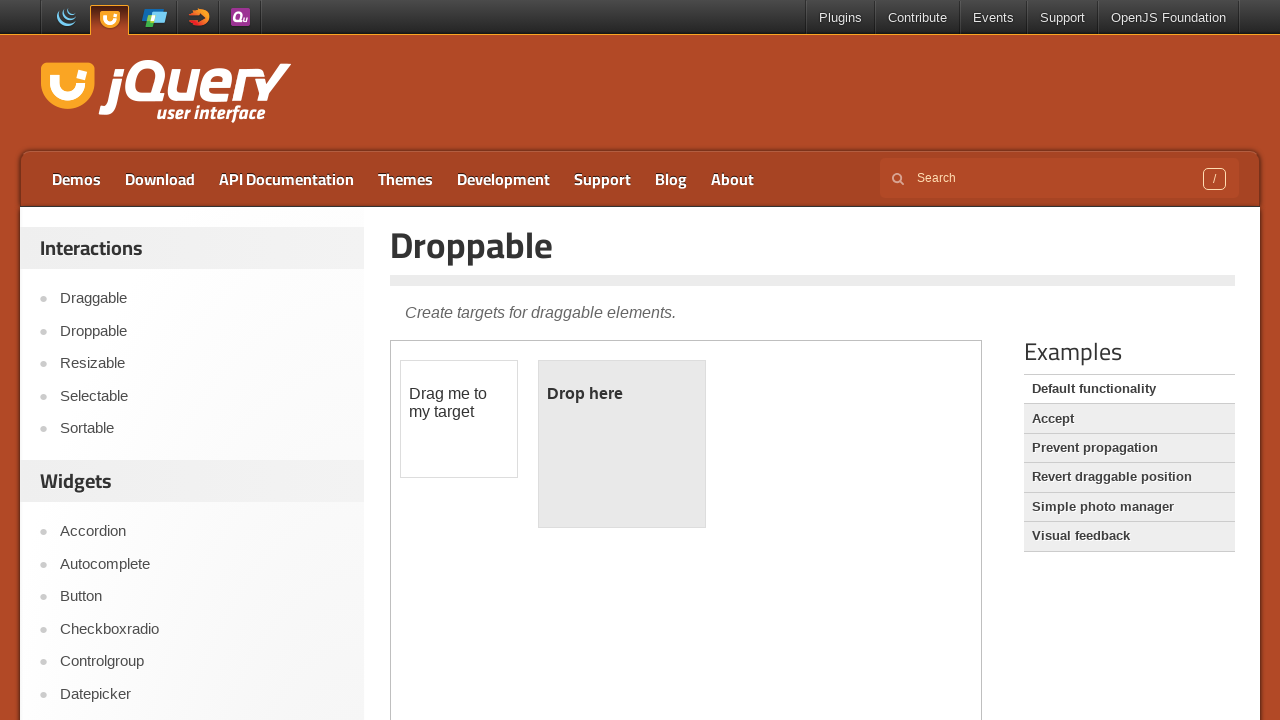

Located the droppable target within iframe
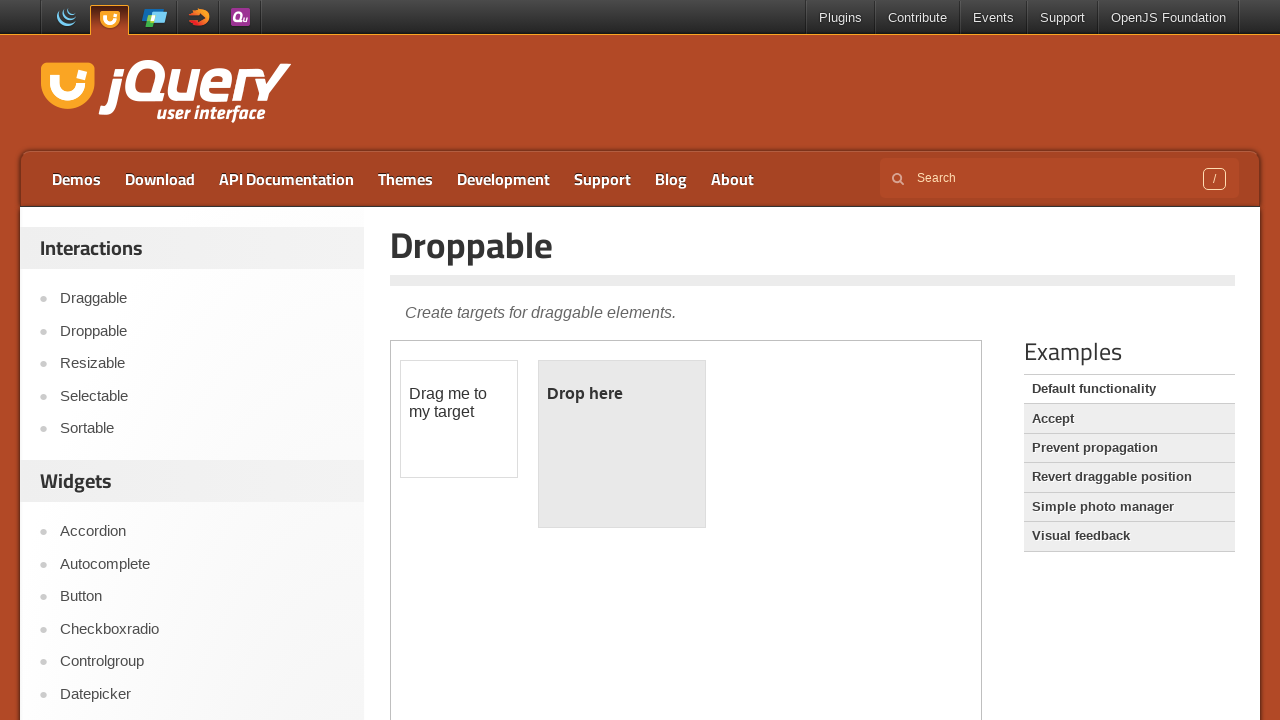

Dragged the draggable element onto the droppable target at (622, 444)
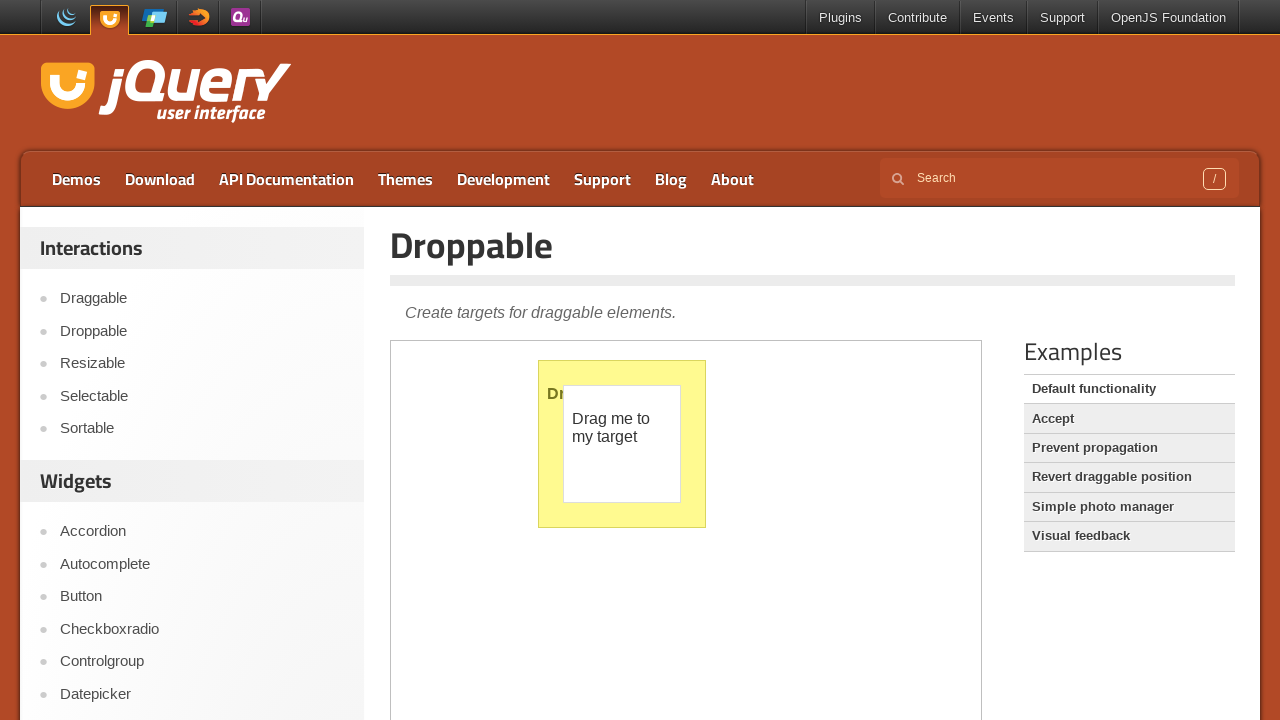

Verified that drop was successful - droppable element text changed to 'Dropped!'
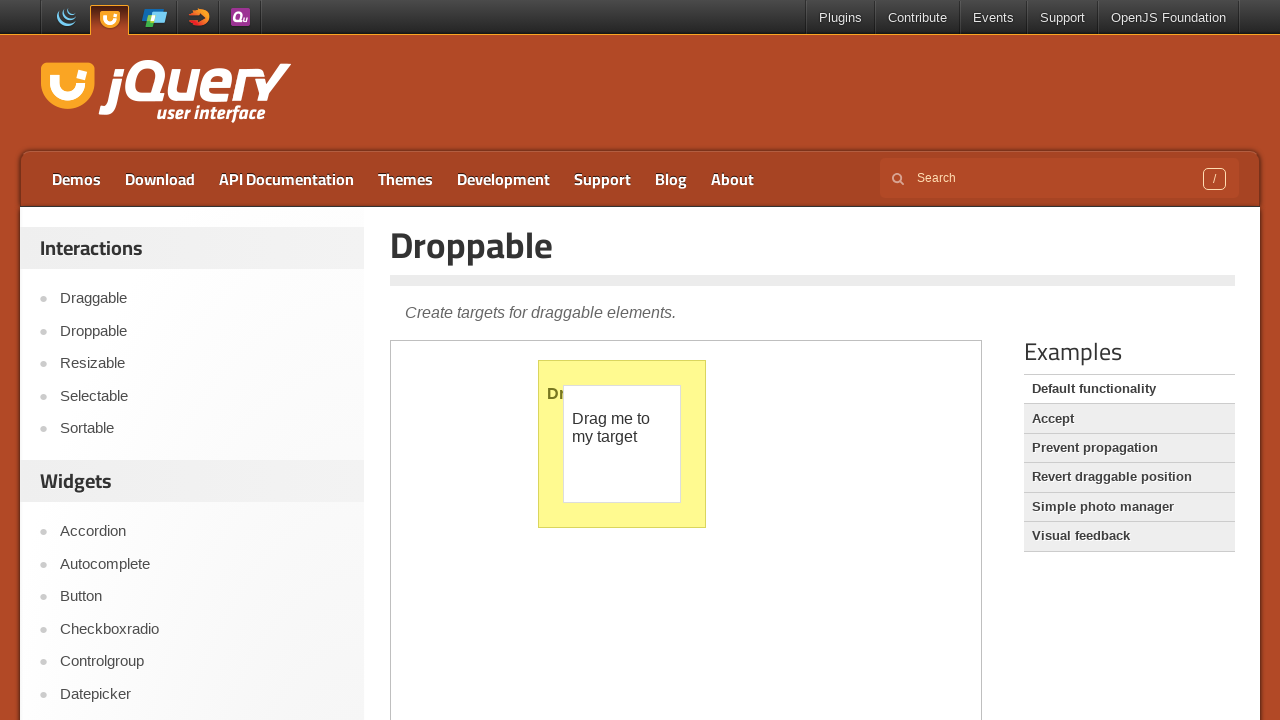

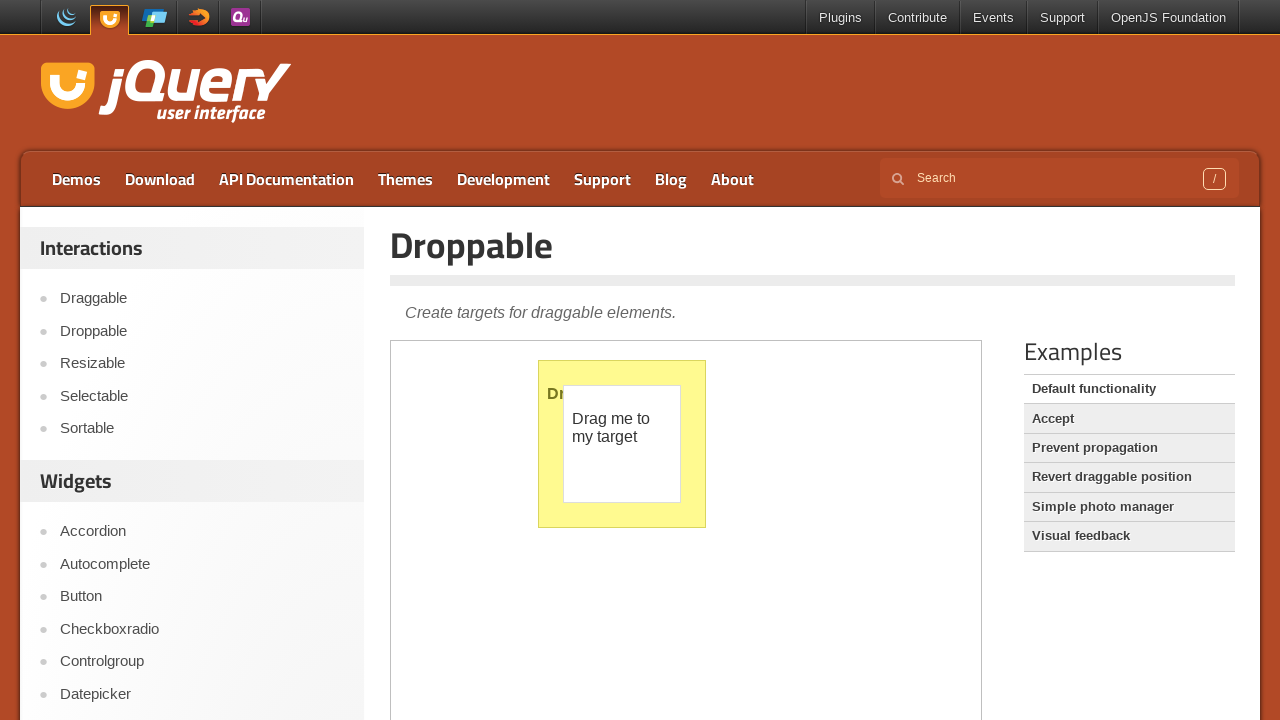